Tests infinite scroll functionality by scrolling to the bottom of the page repeatedly until all content is loaded, then verifies quotes are displayed.

Starting URL: http://quotes.toscrape.com/scroll

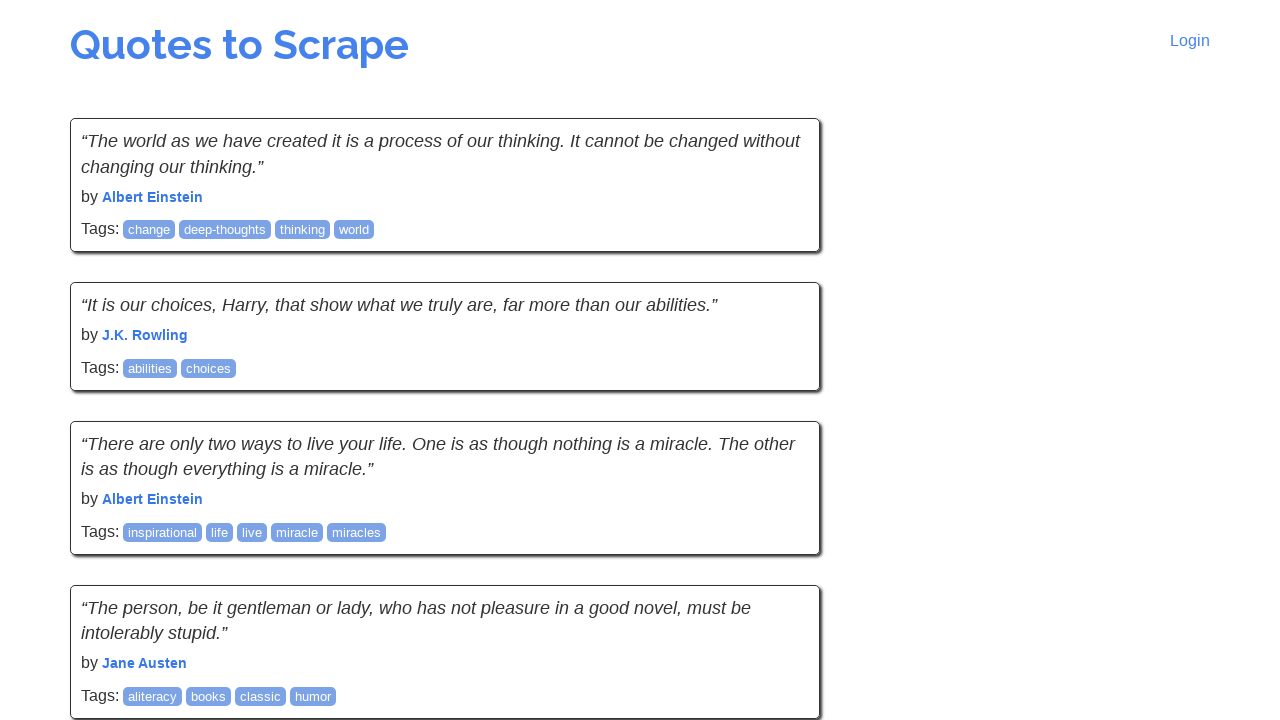

Retrieved initial page scroll height
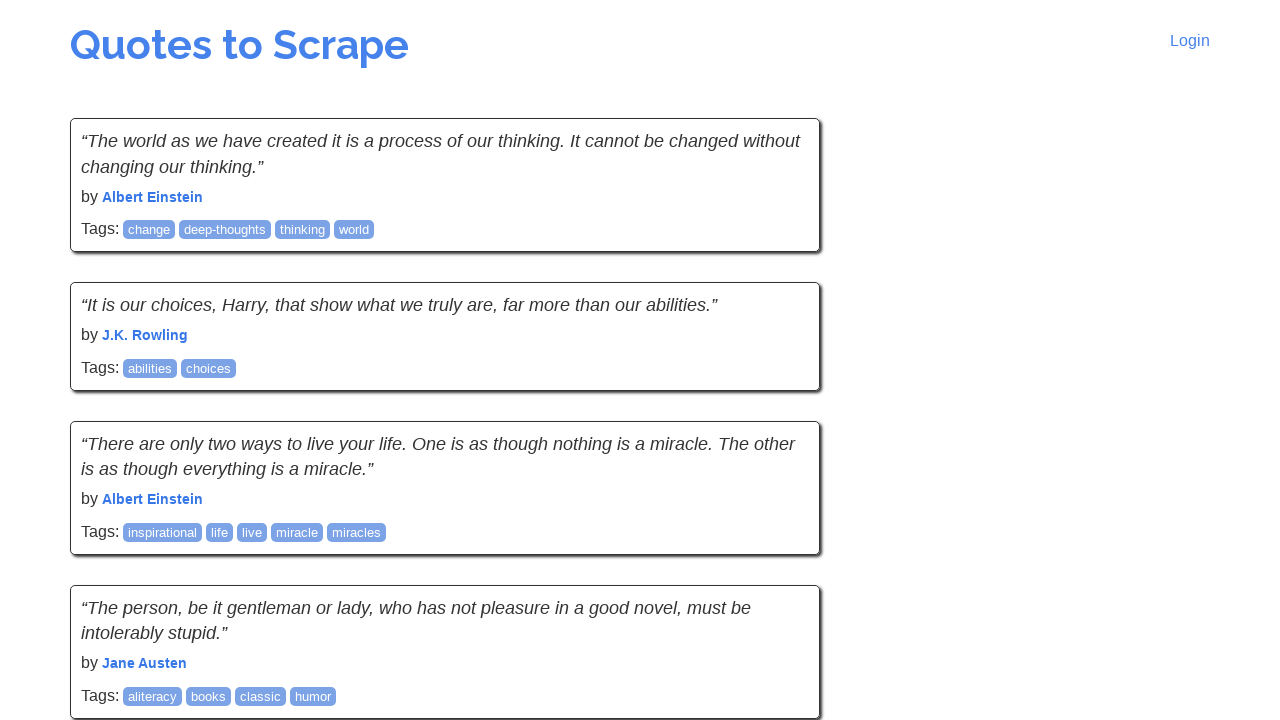

Scrolled to bottom of page
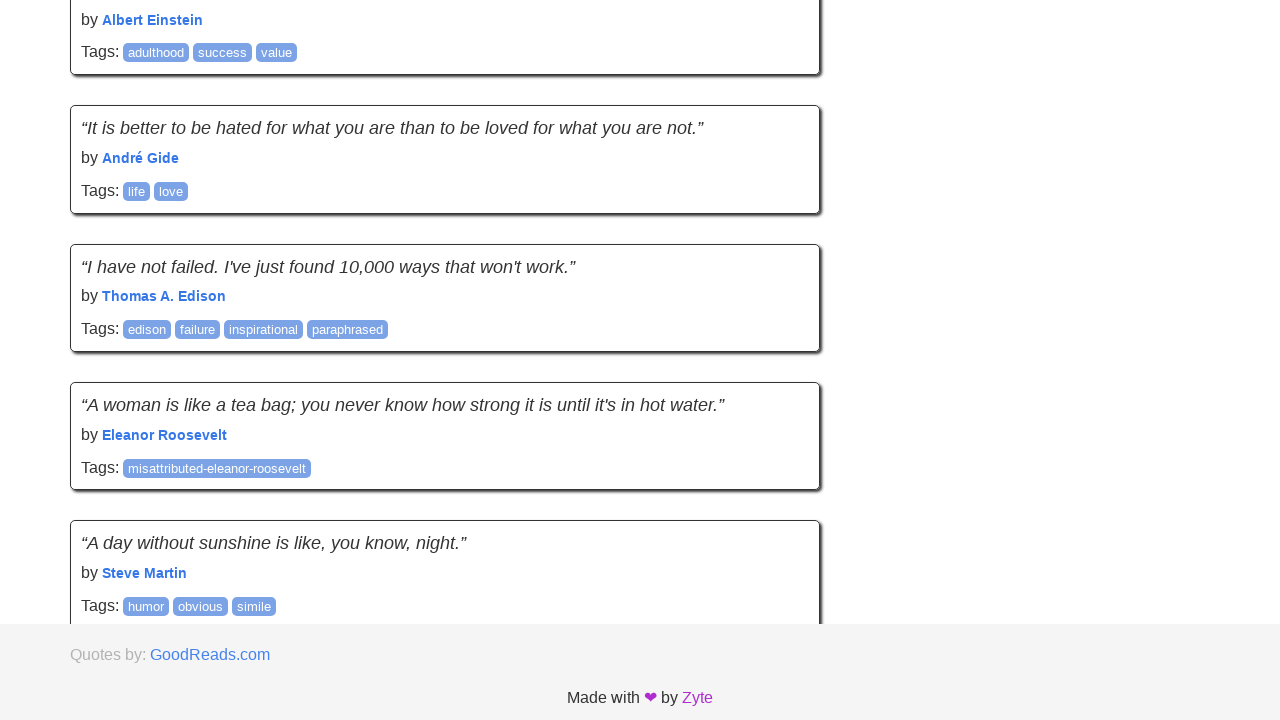

Waited 500ms for new content to load
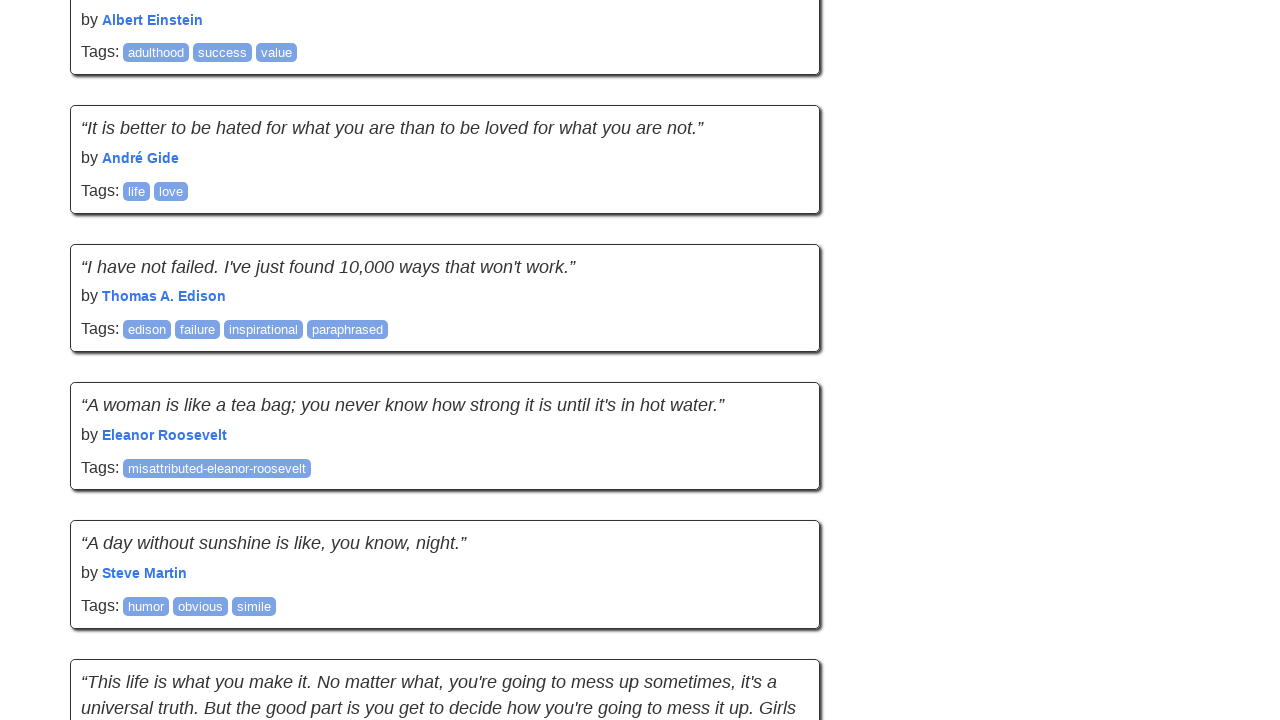

Retrieved new page scroll height
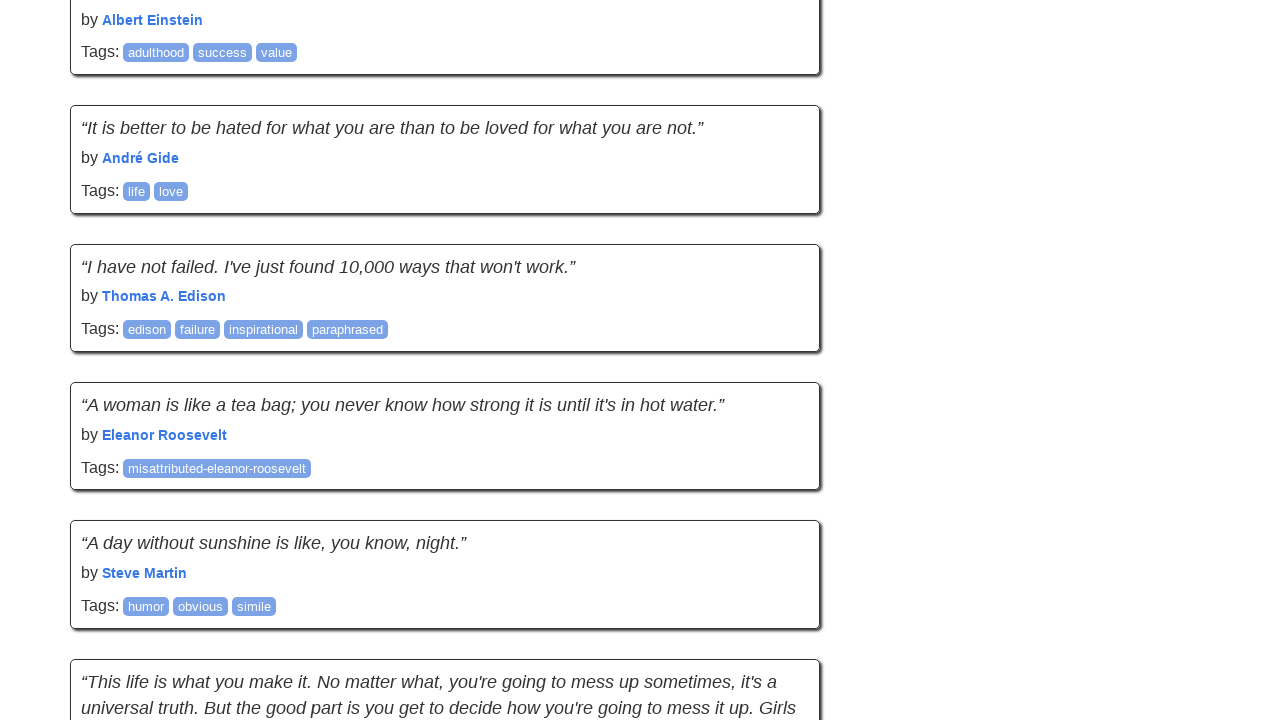

Scrolled to bottom of page
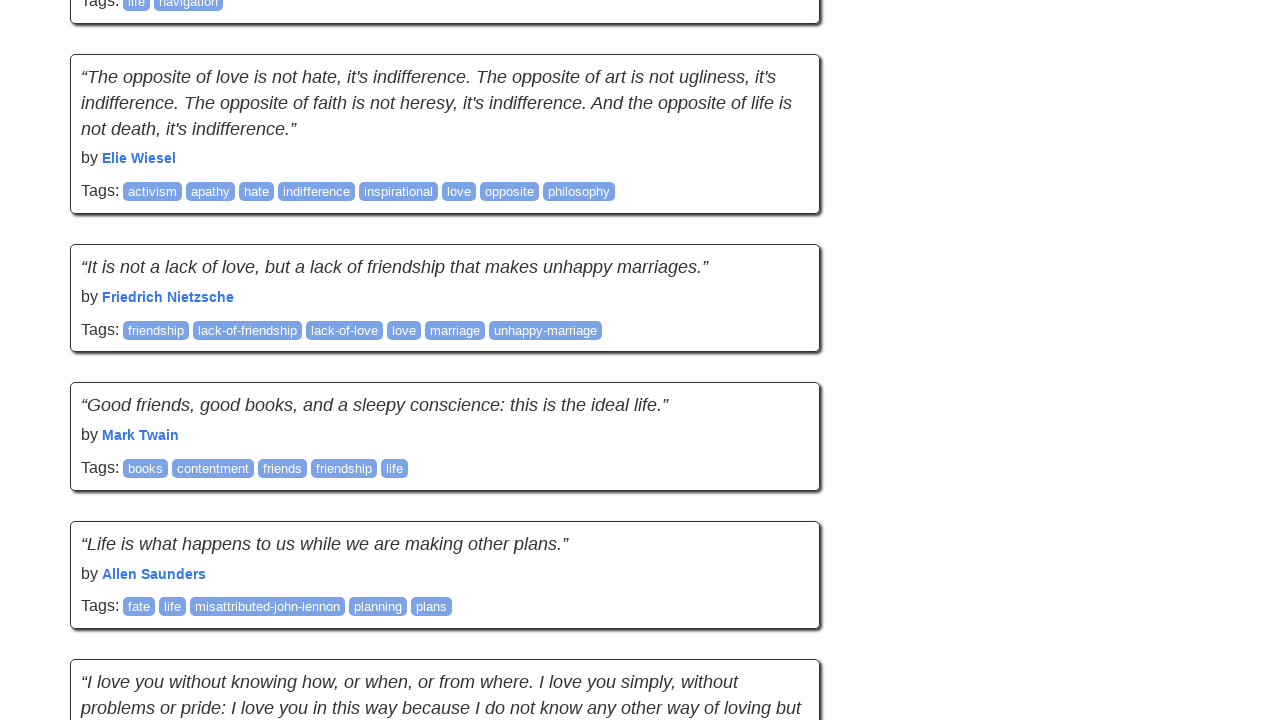

Waited 500ms for new content to load
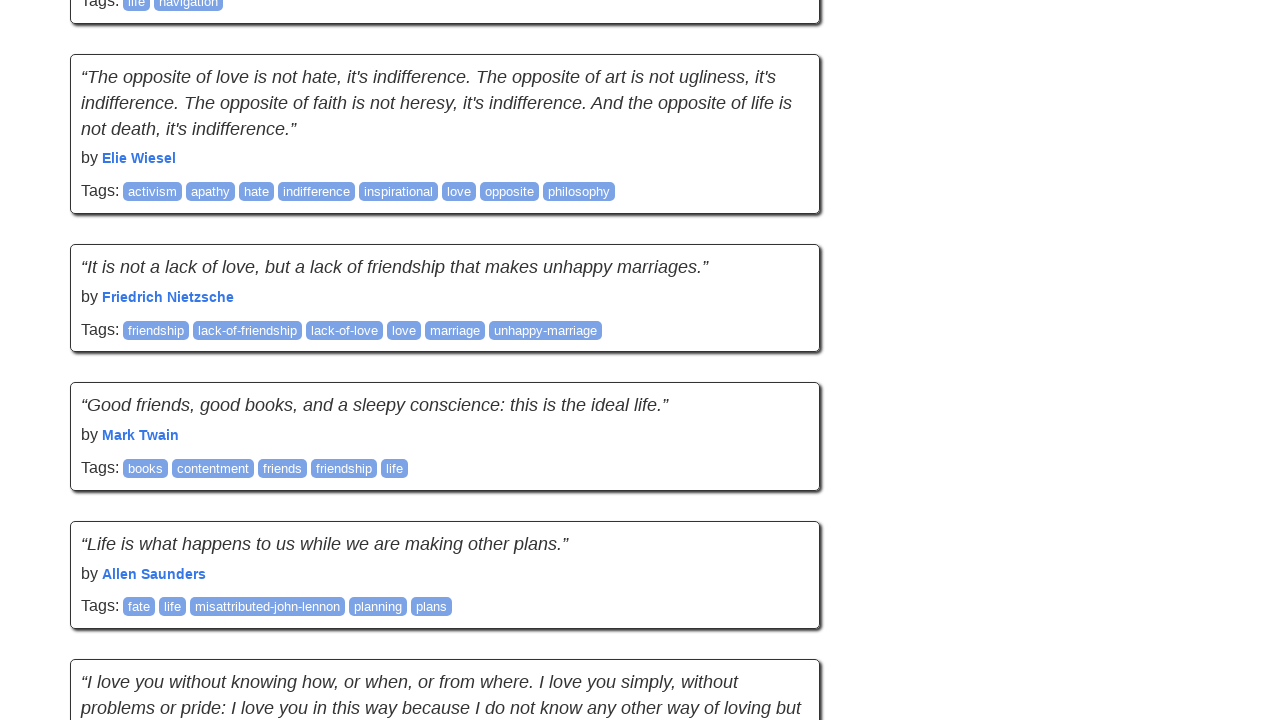

Retrieved new page scroll height
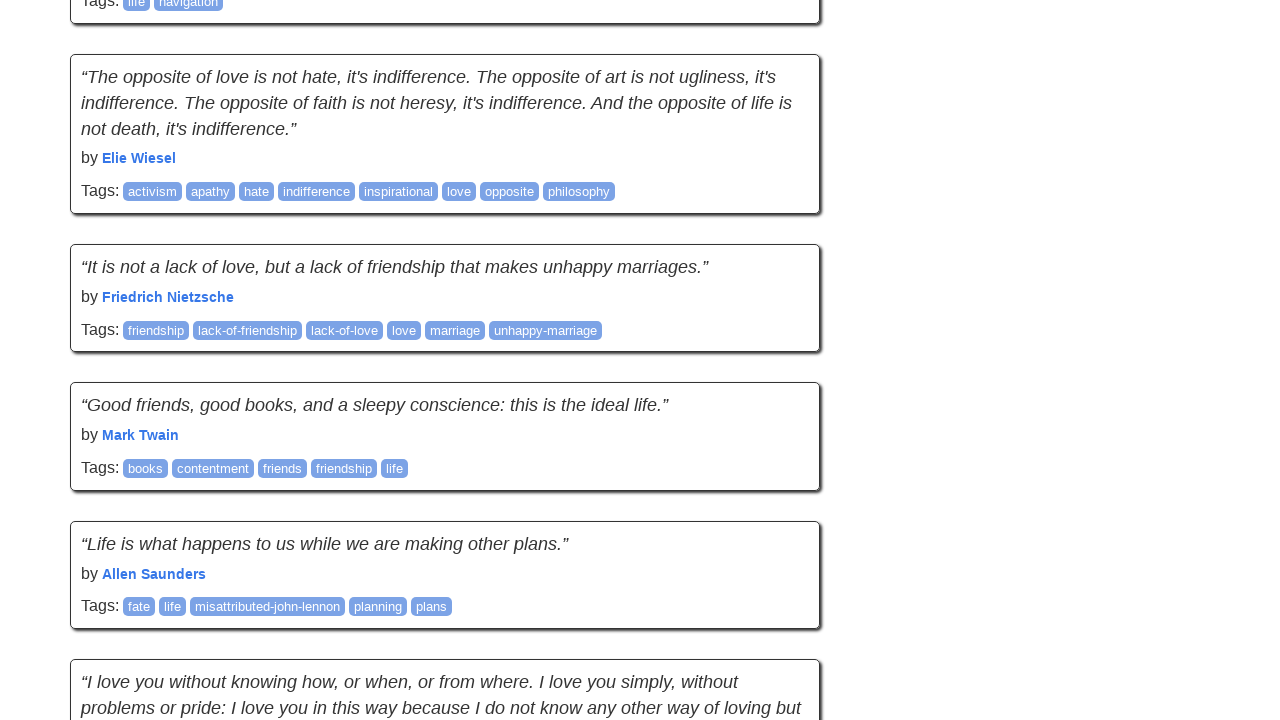

Scrolled to bottom of page
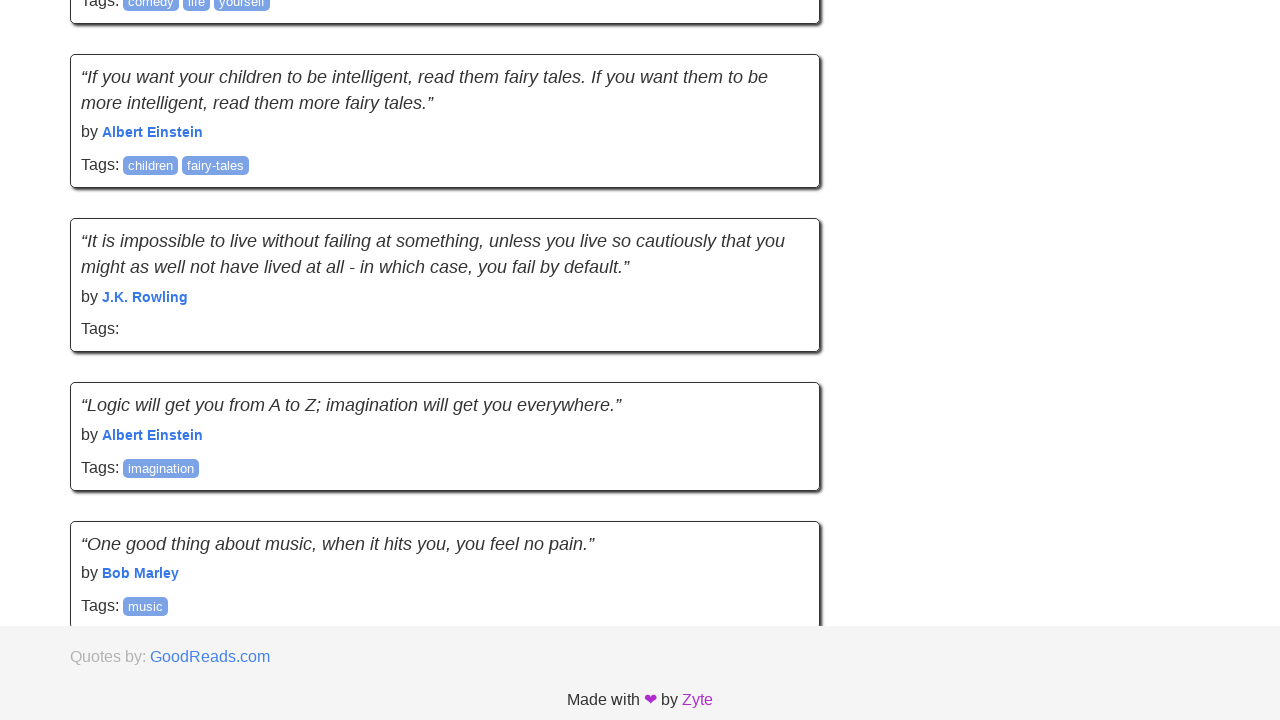

Waited 500ms for new content to load
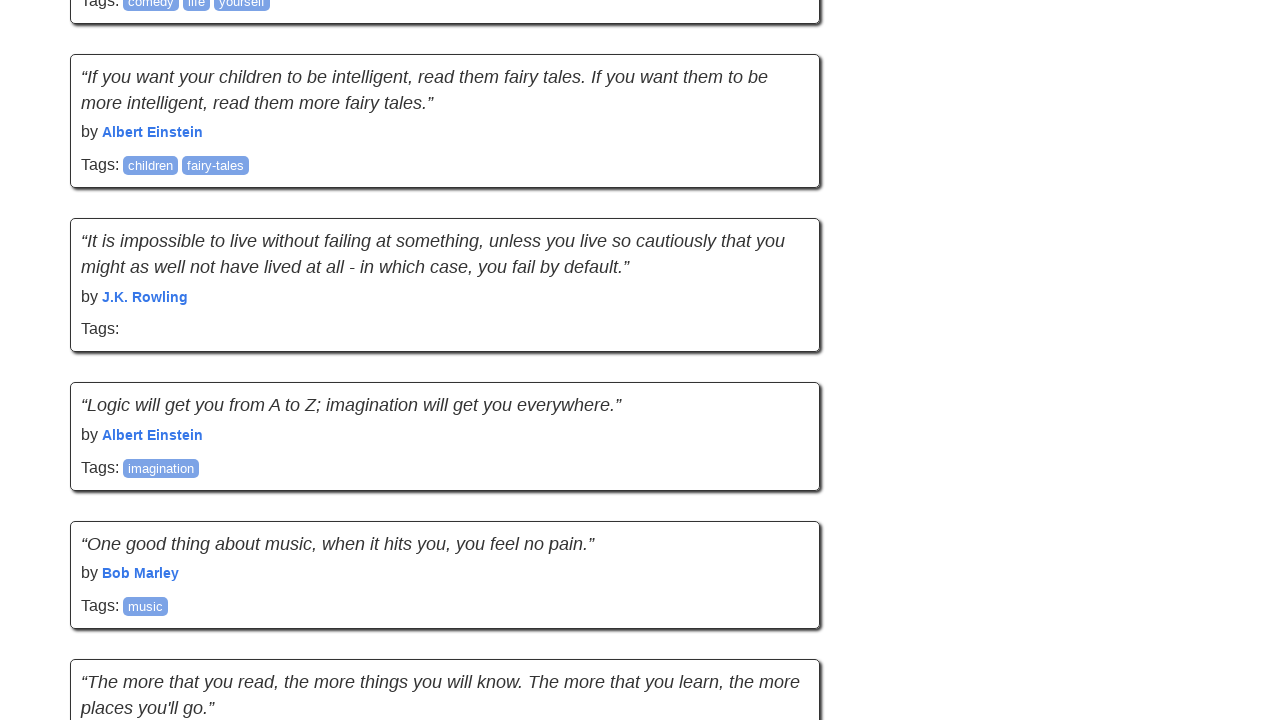

Retrieved new page scroll height
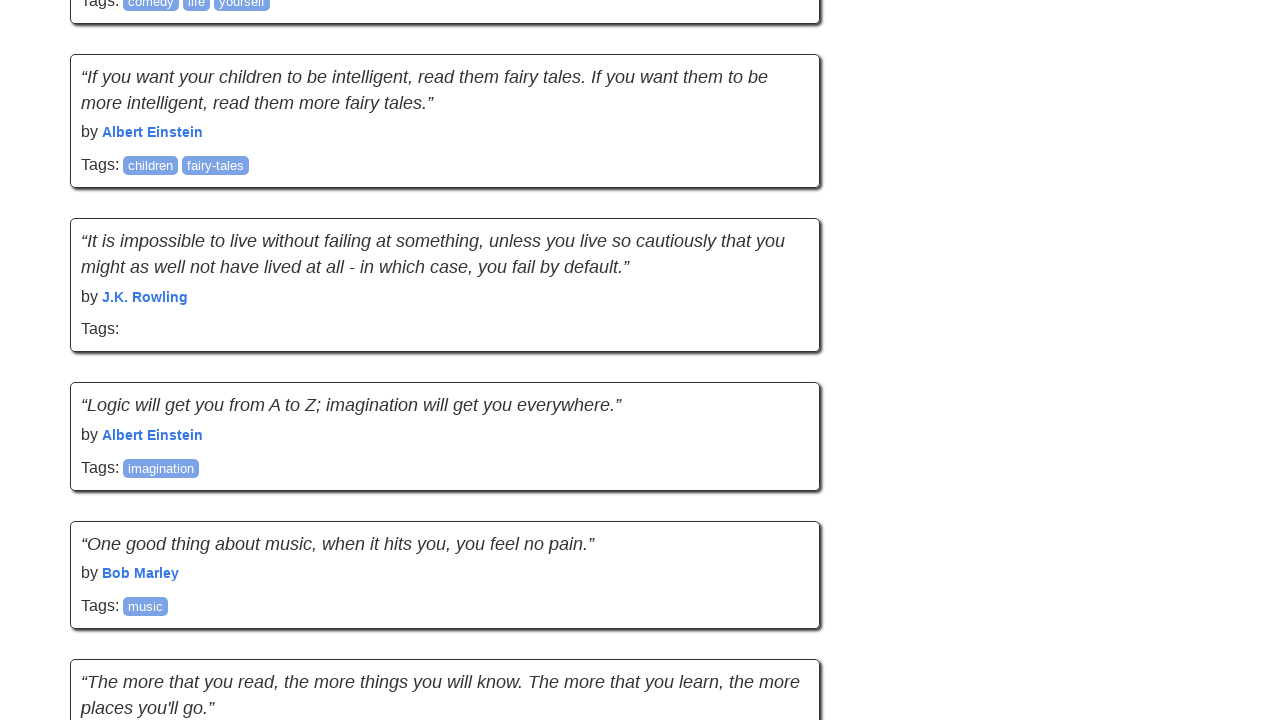

Scrolled to bottom of page
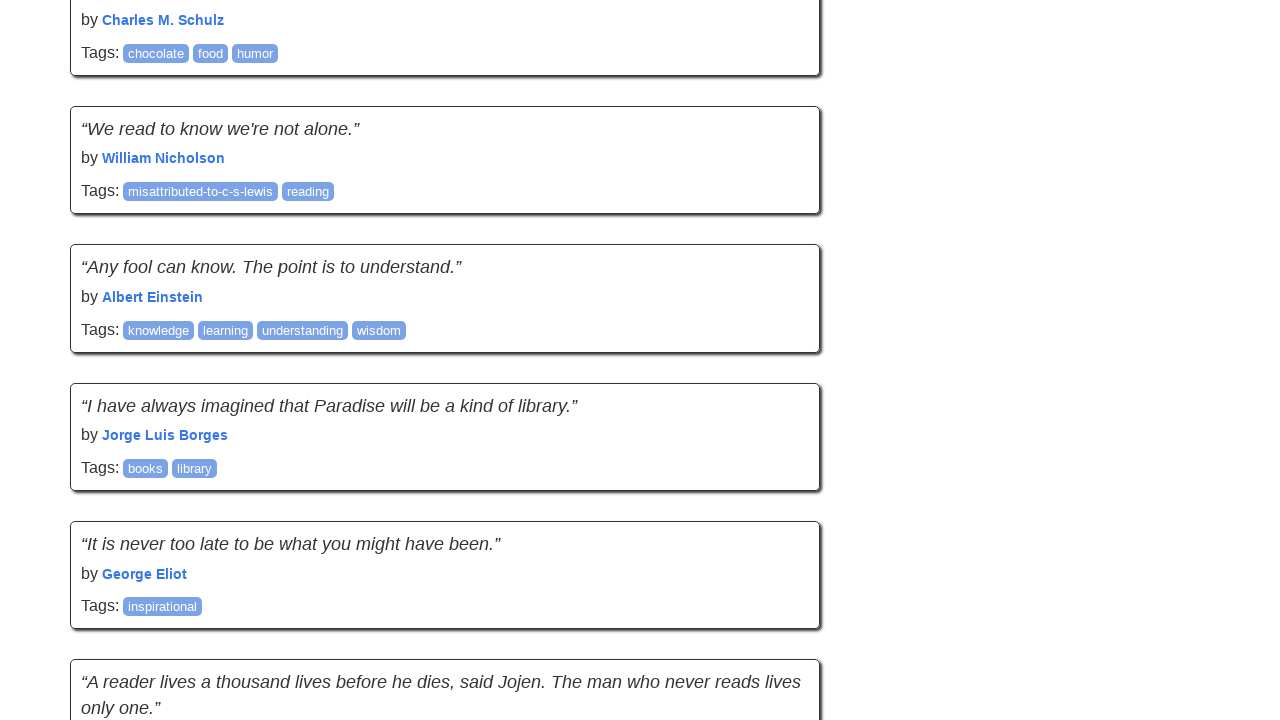

Waited 500ms for new content to load
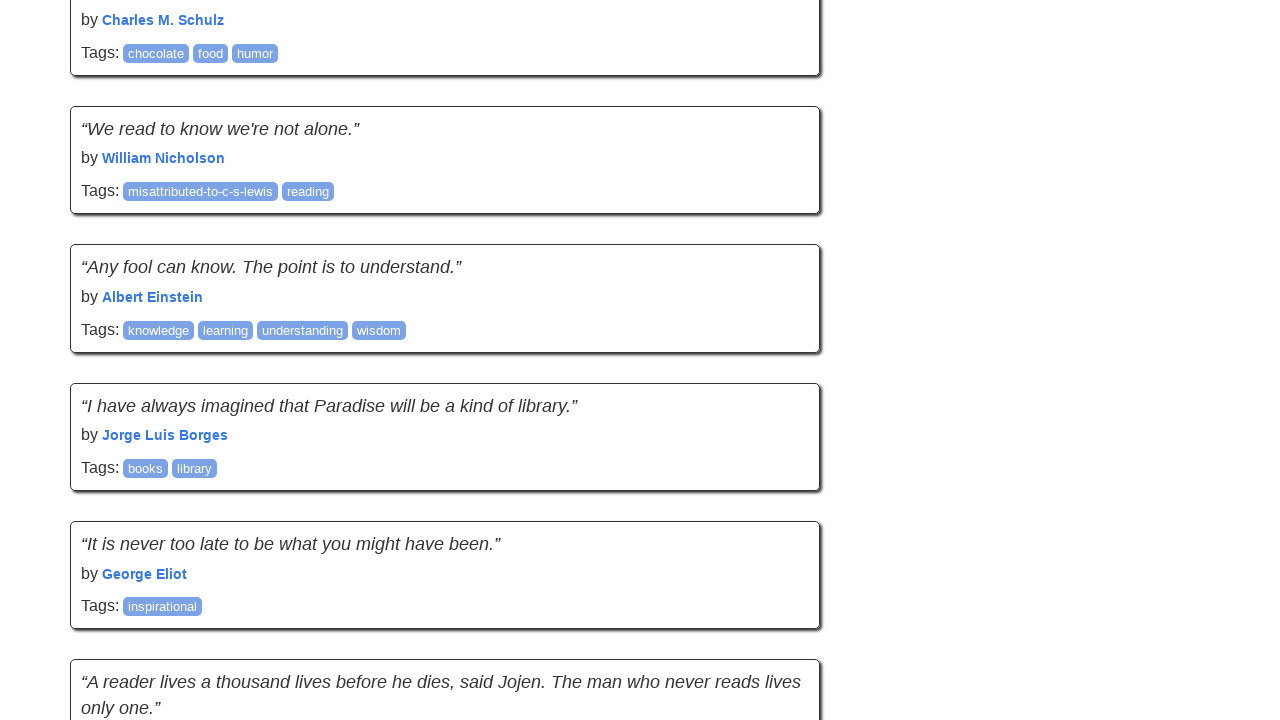

Retrieved new page scroll height
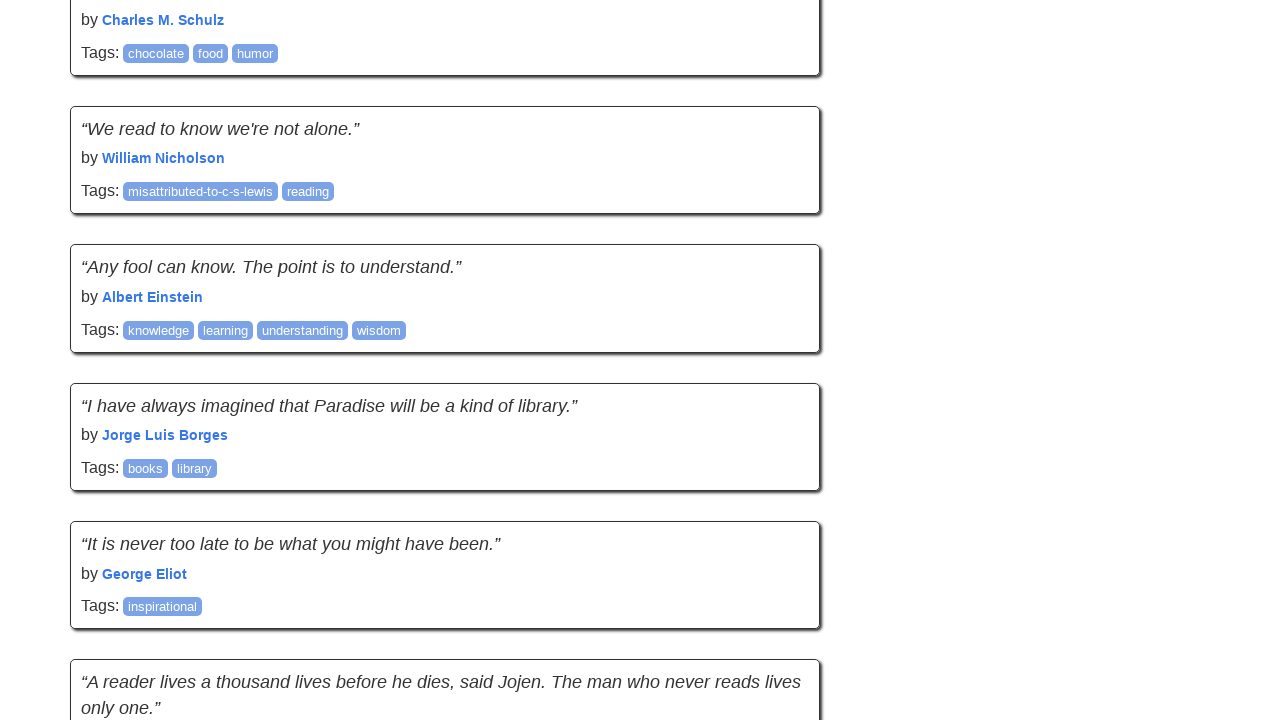

Scrolled to bottom of page
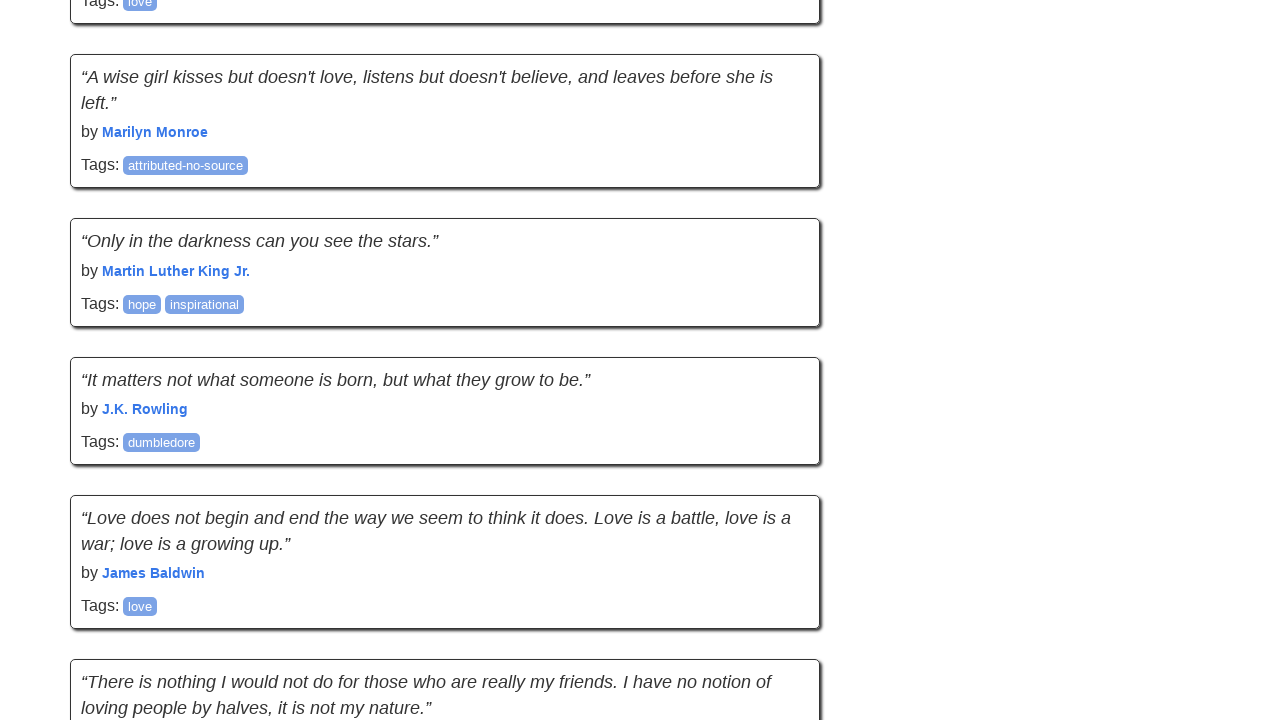

Waited 500ms for new content to load
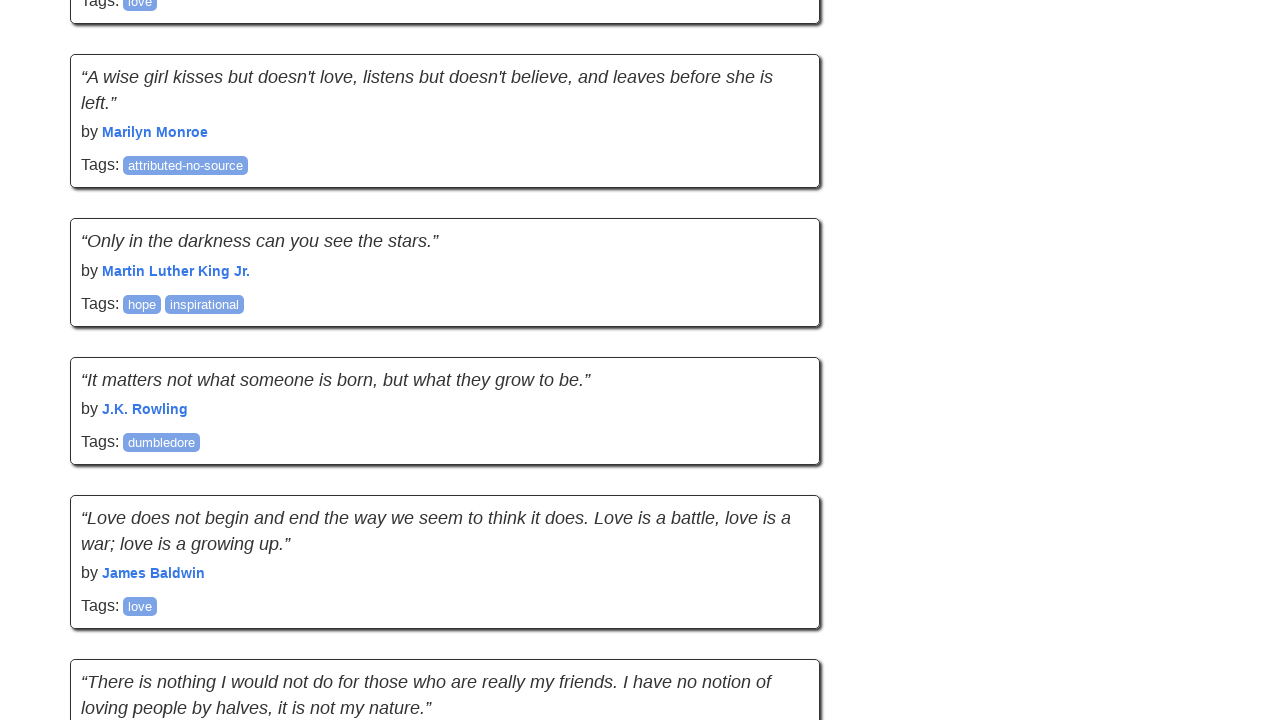

Retrieved new page scroll height
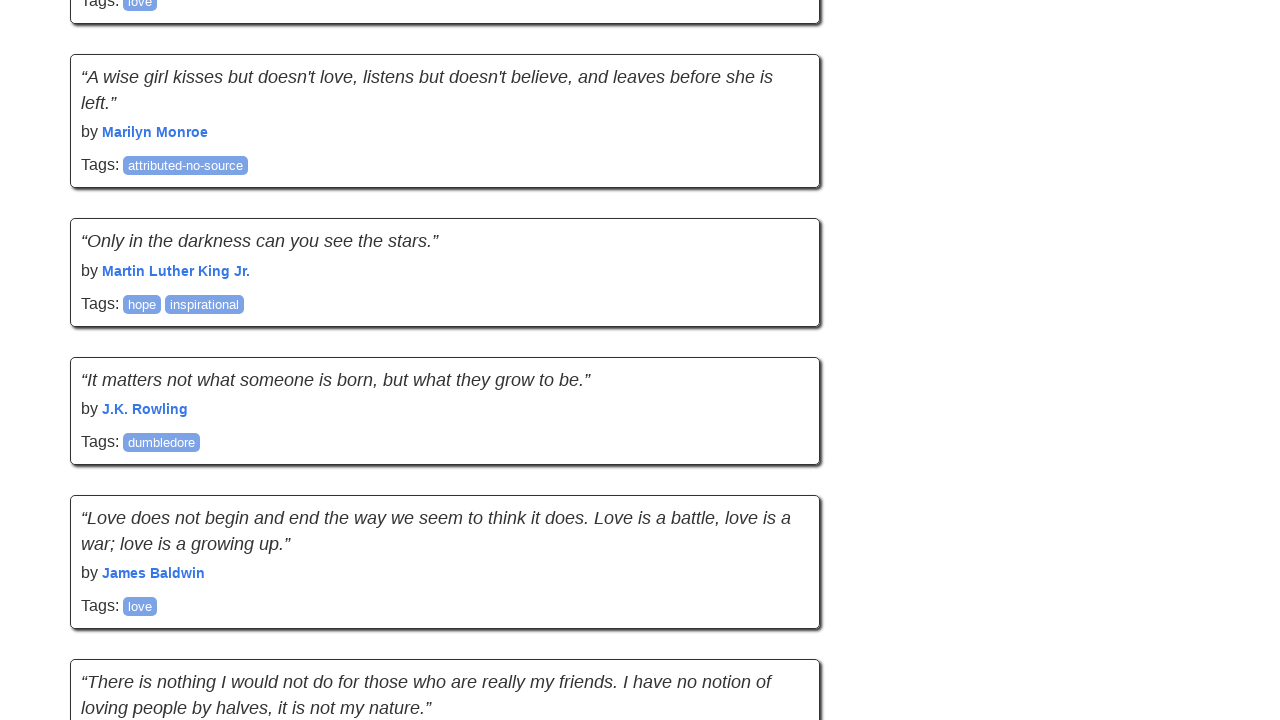

Scrolled to bottom of page
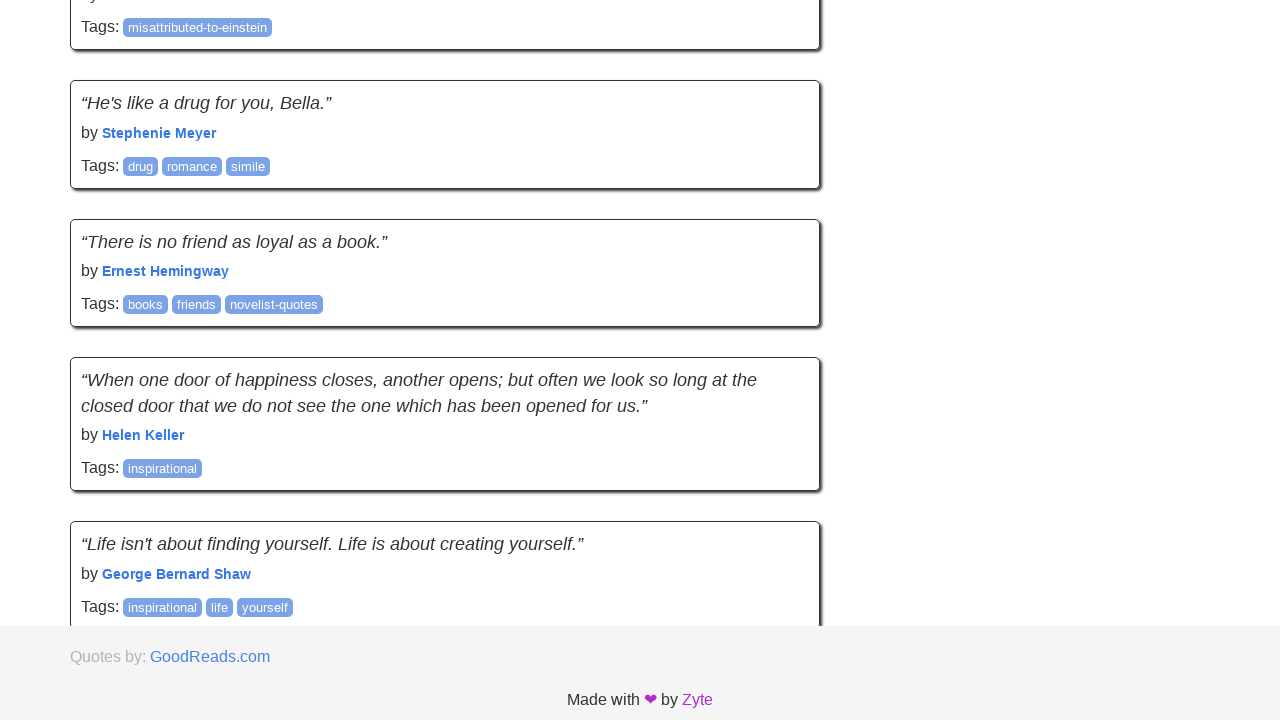

Waited 500ms for new content to load
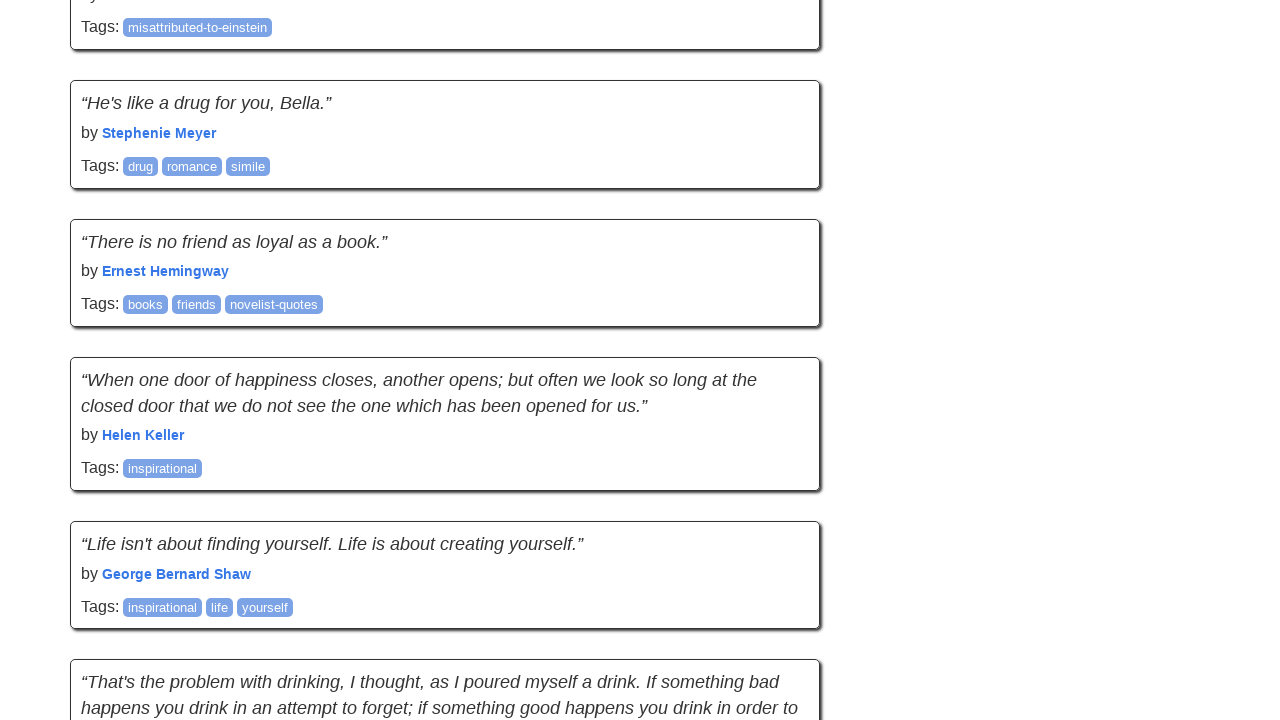

Retrieved new page scroll height
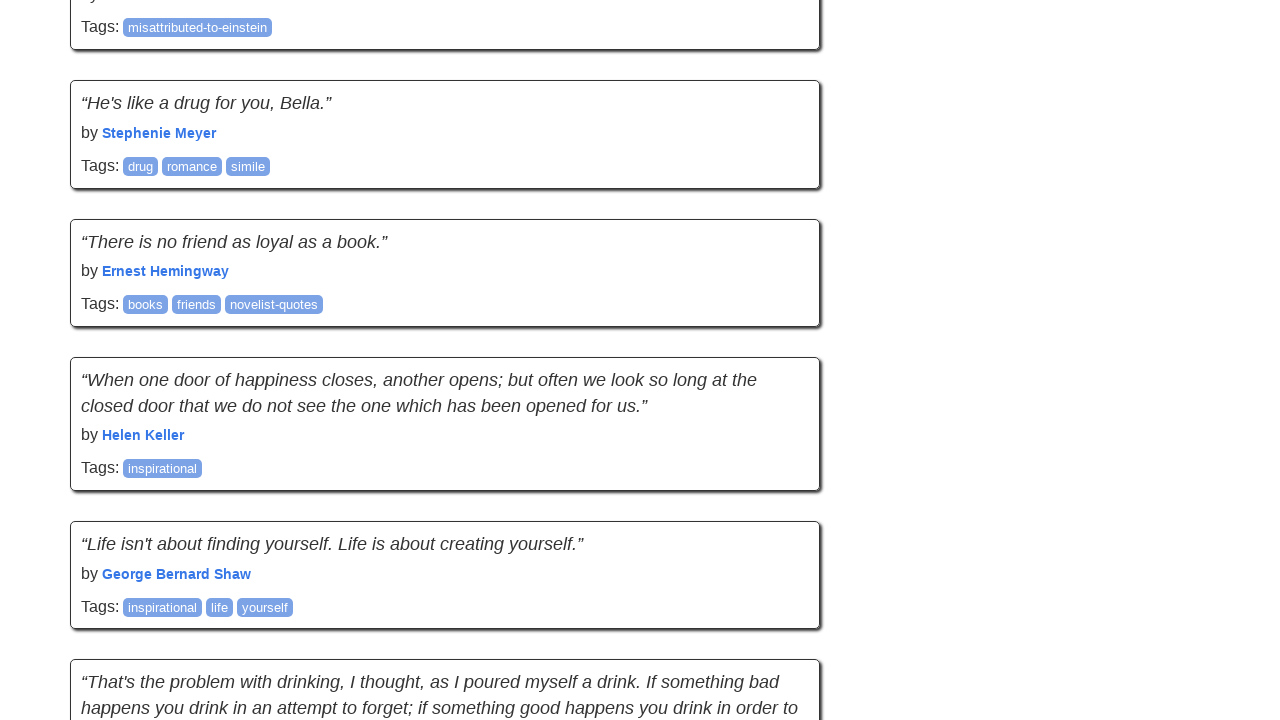

Scrolled to bottom of page
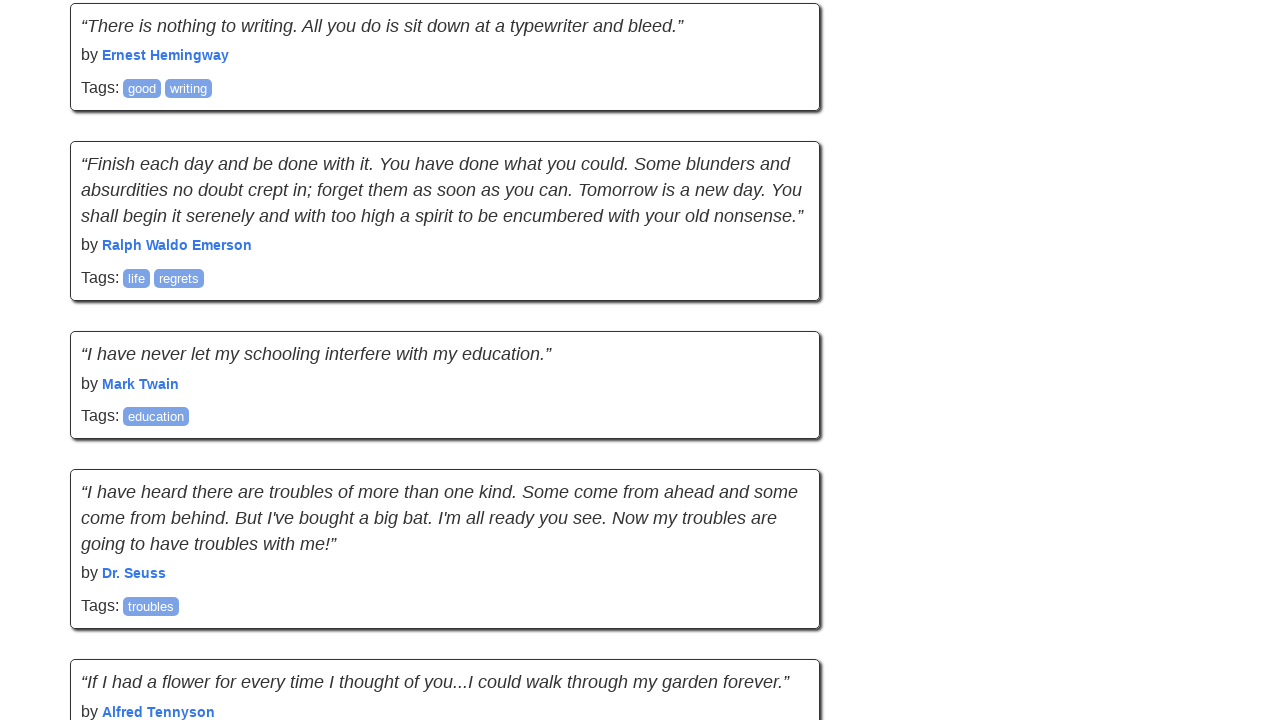

Waited 500ms for new content to load
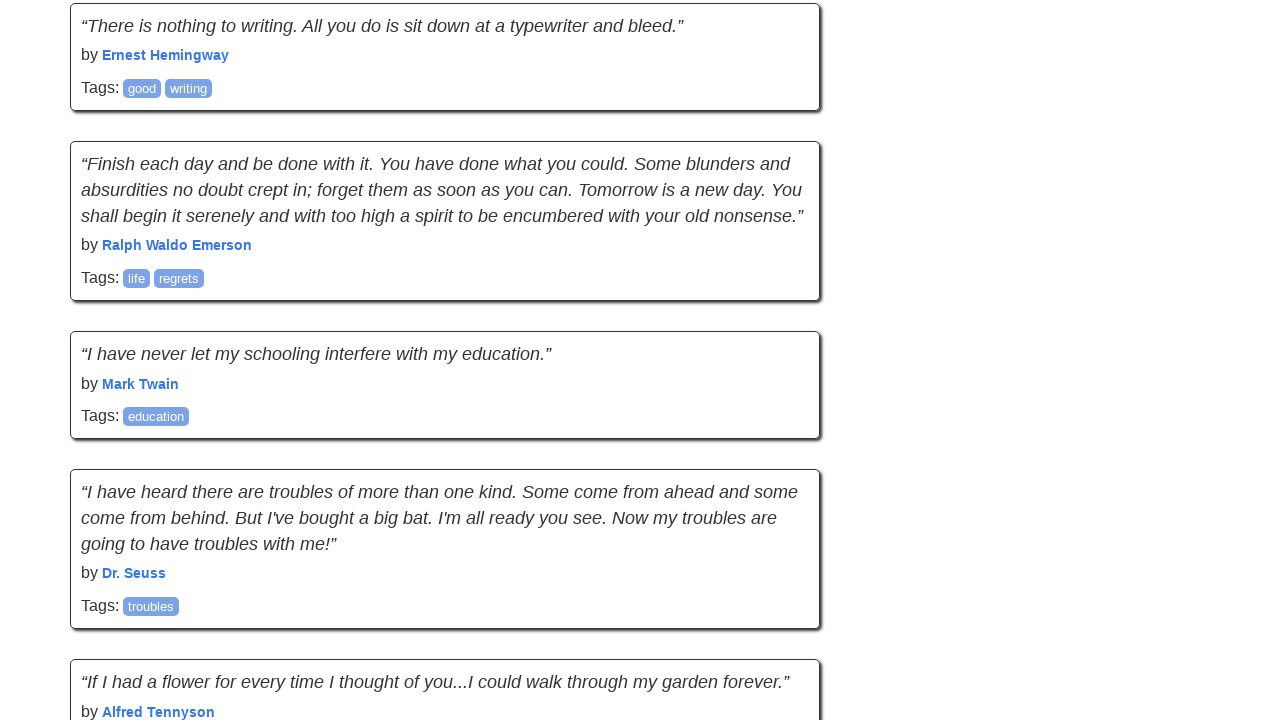

Retrieved new page scroll height
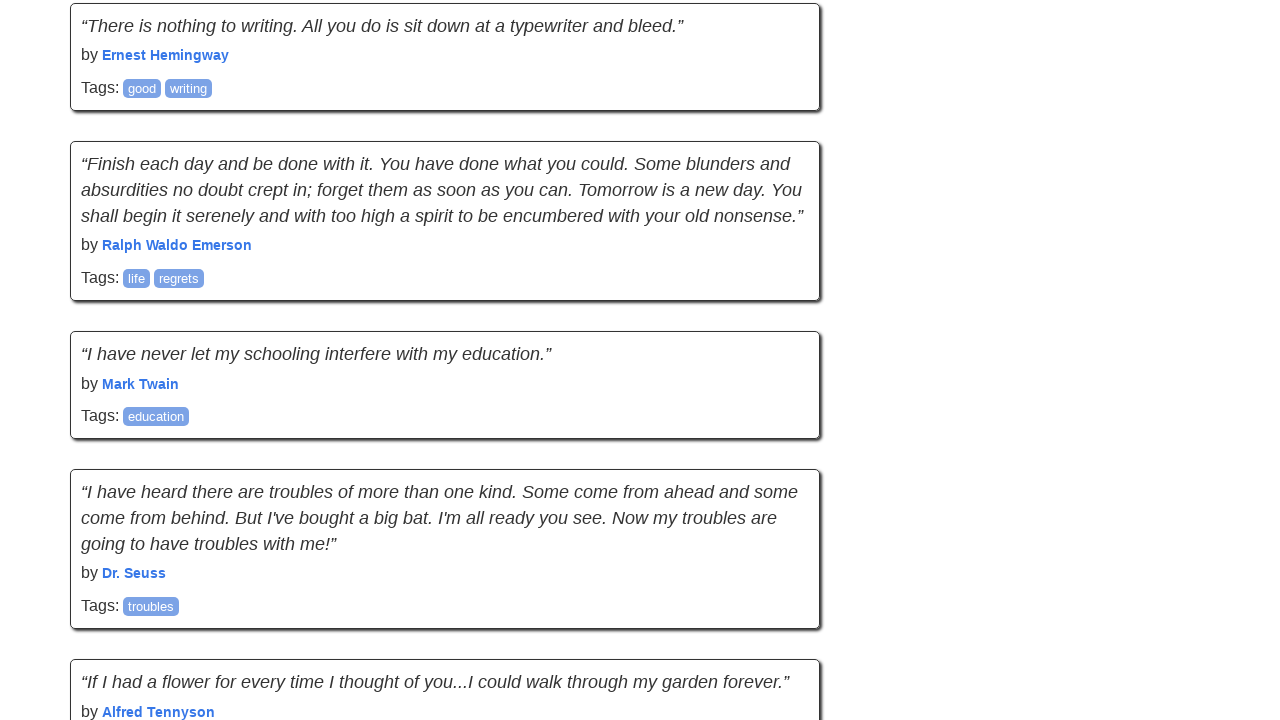

Scrolled to bottom of page
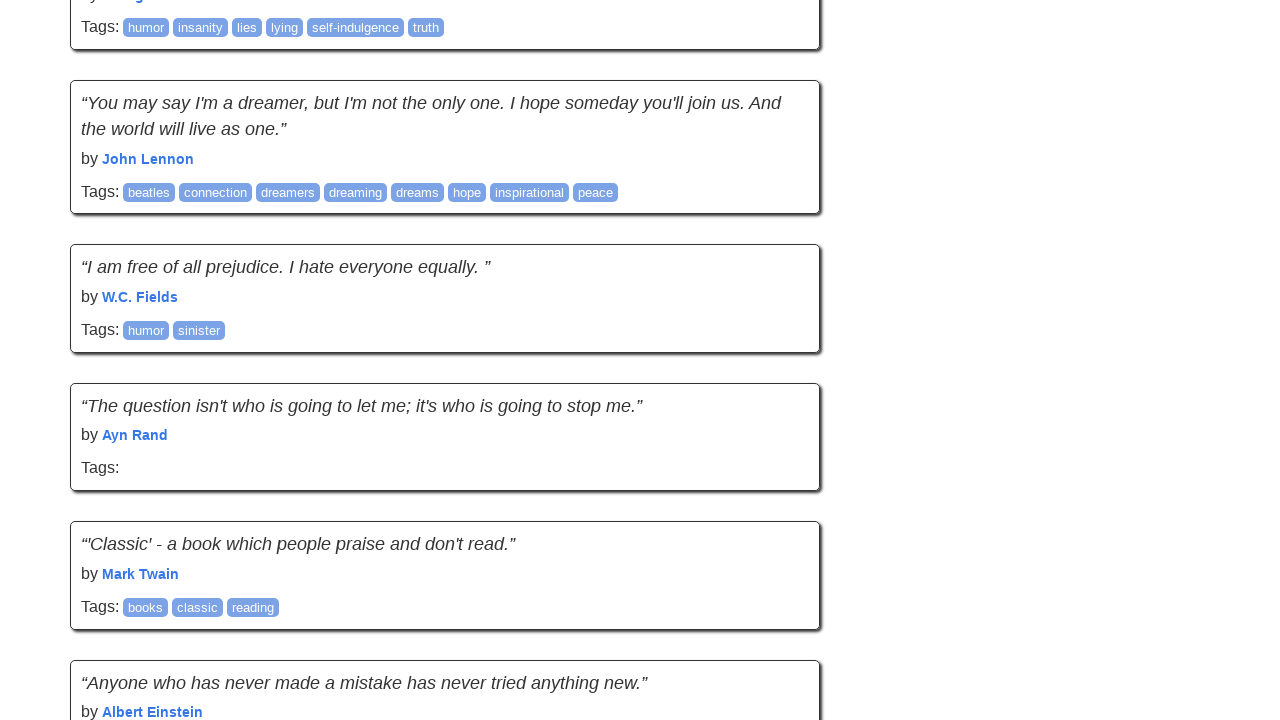

Waited 500ms for new content to load
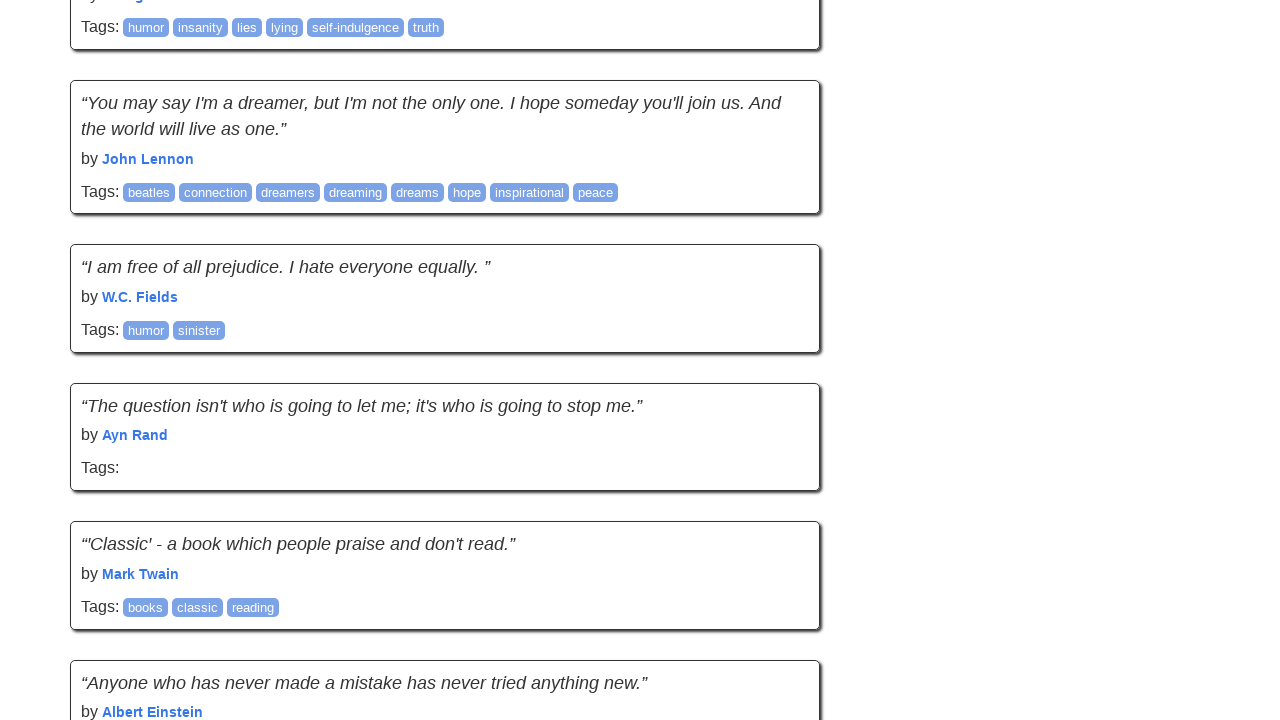

Retrieved new page scroll height
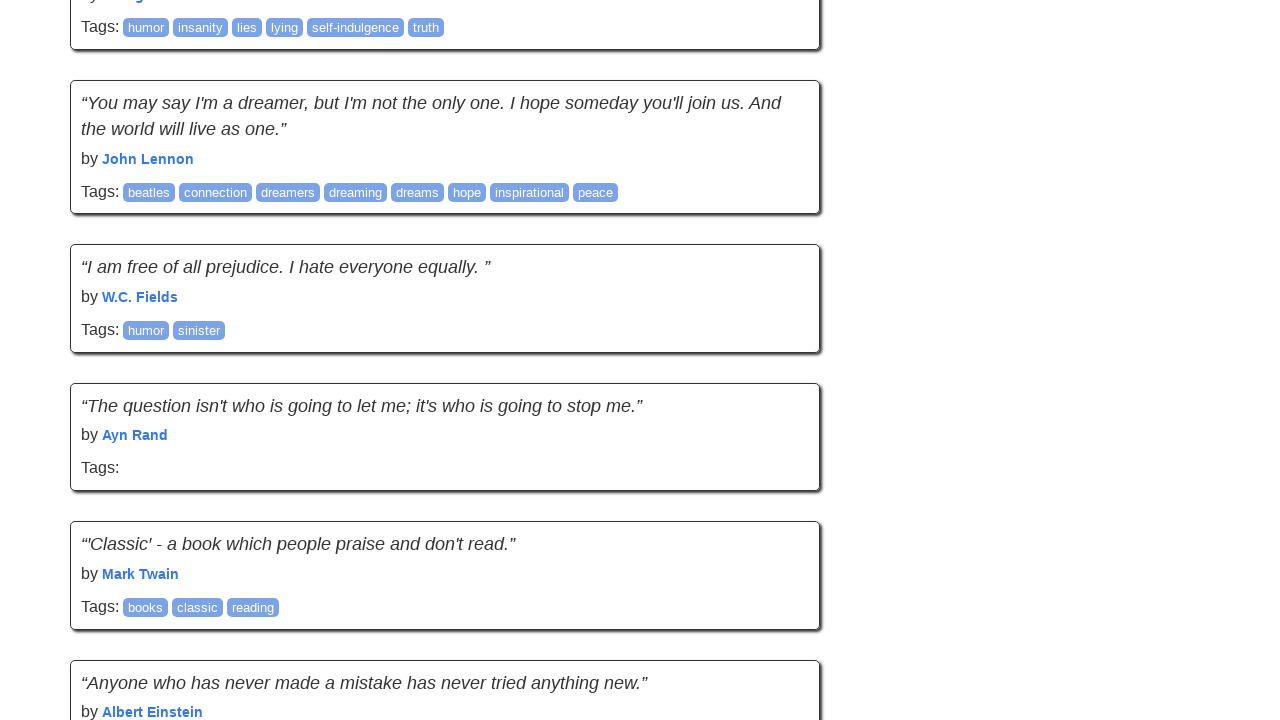

Scrolled to bottom of page
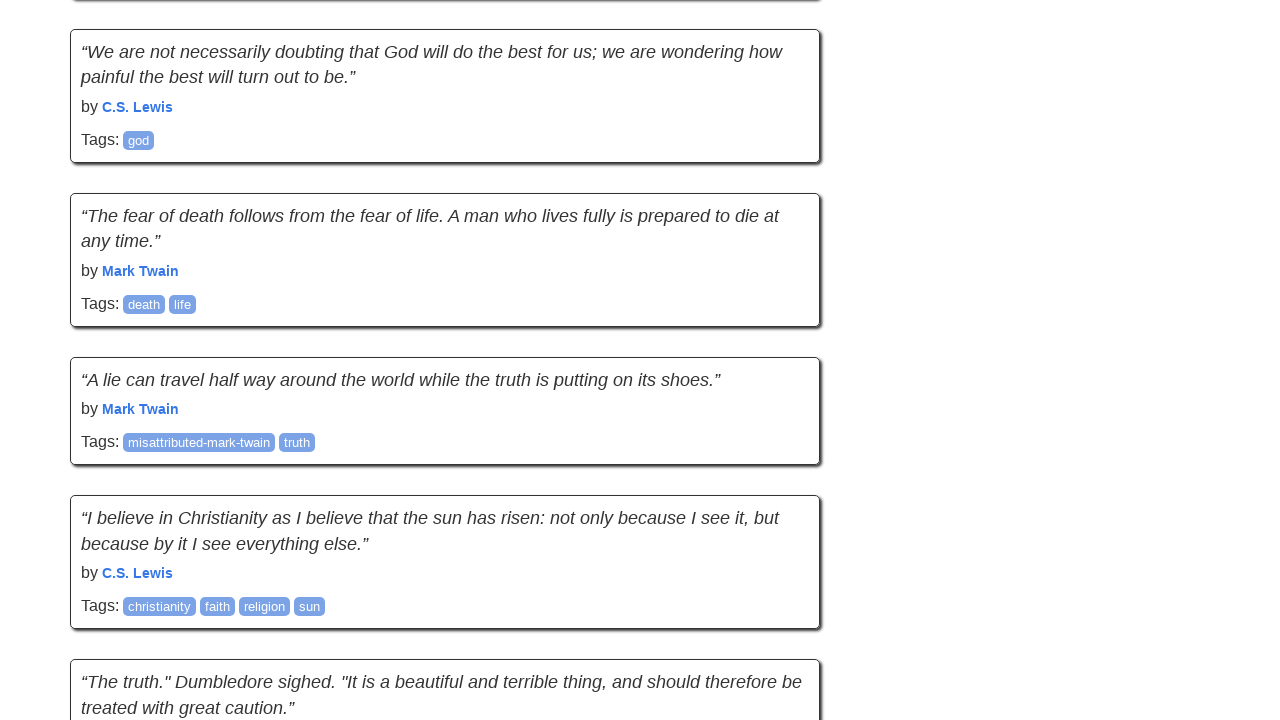

Waited 500ms for new content to load
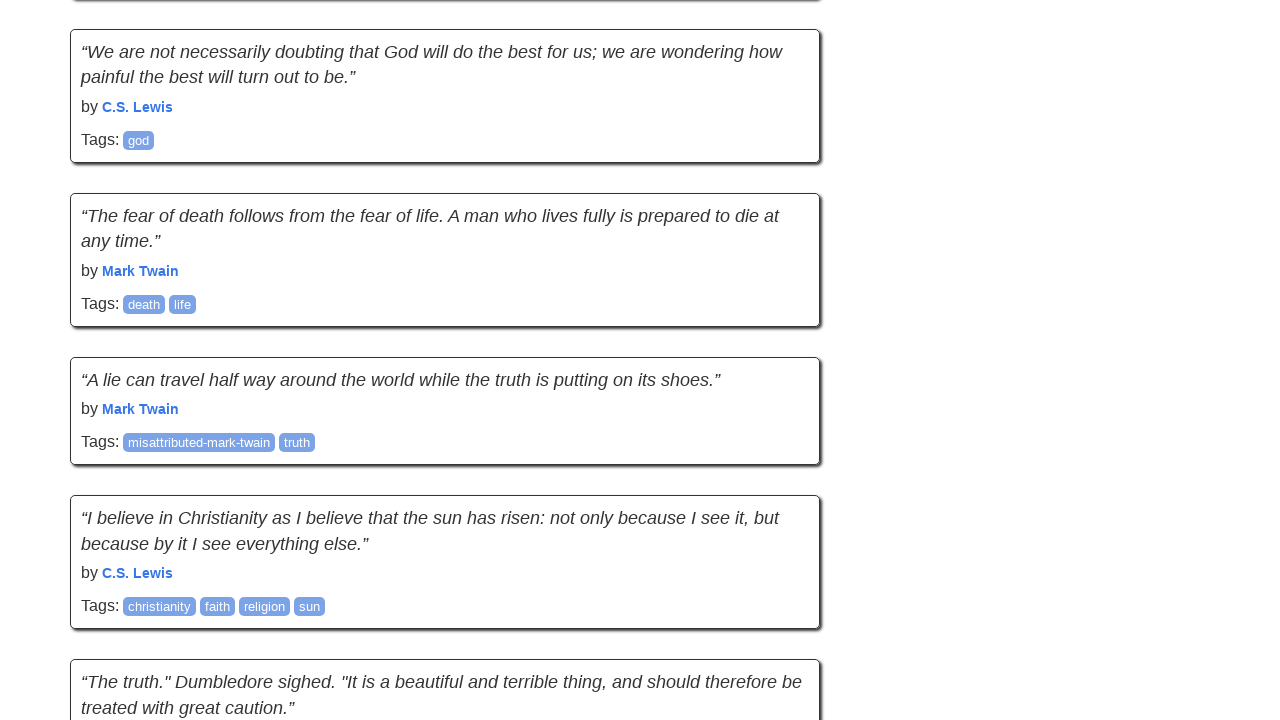

Retrieved new page scroll height
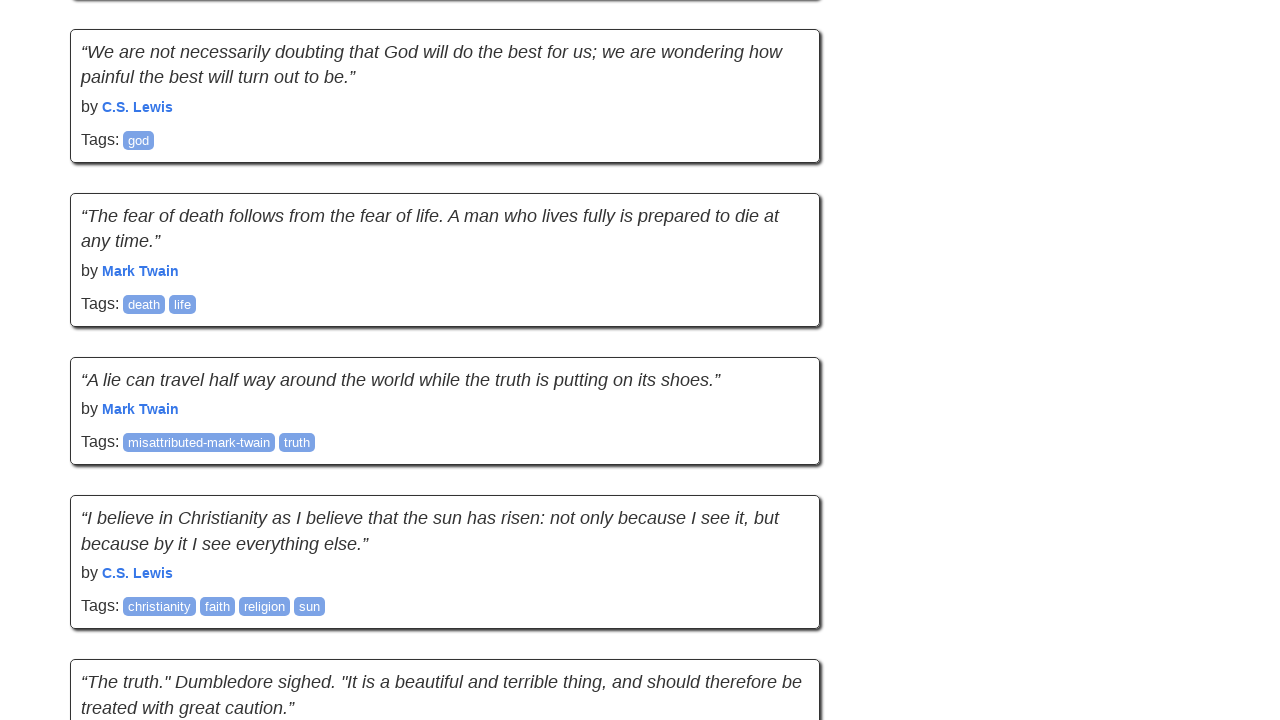

Scrolled to bottom of page
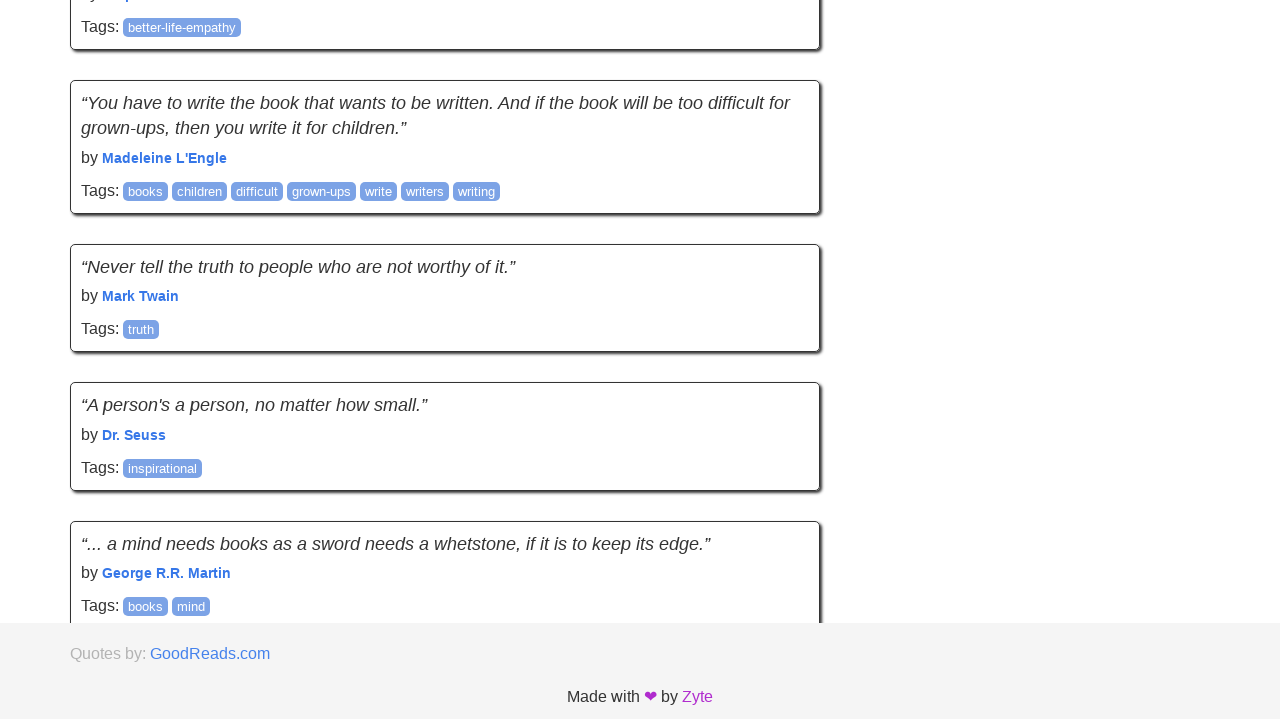

Waited 500ms for new content to load
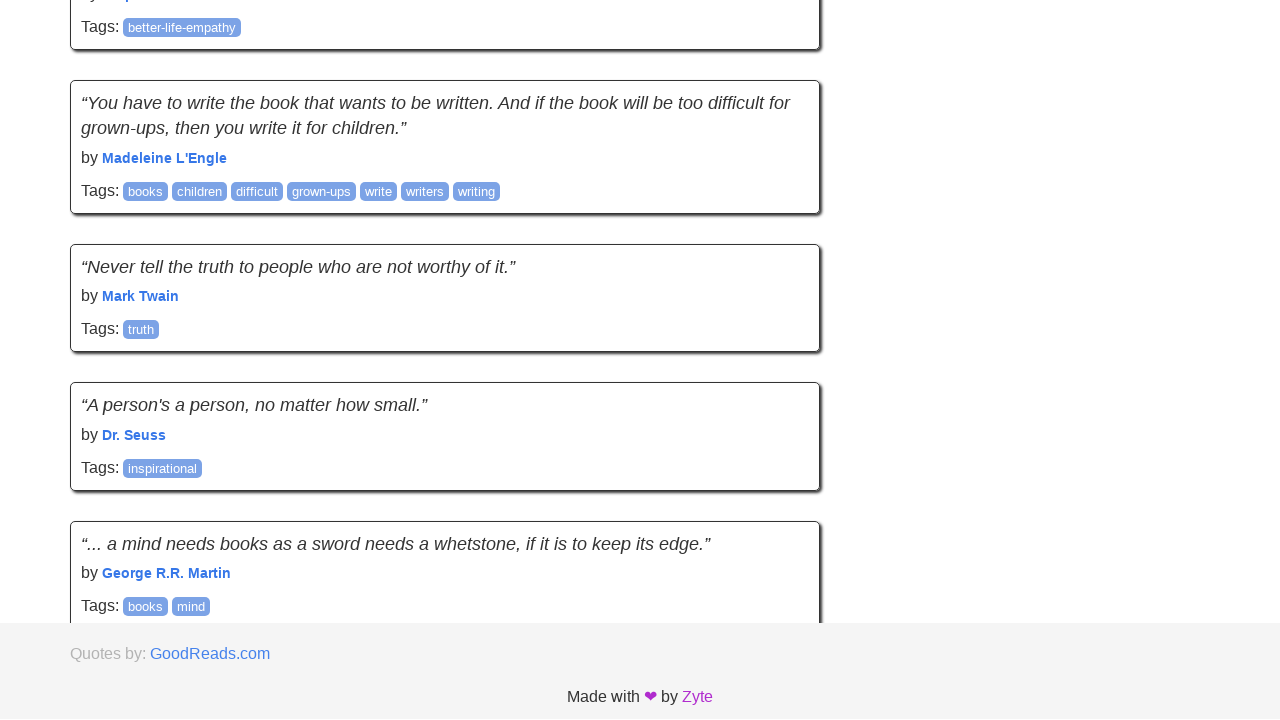

Retrieved new page scroll height
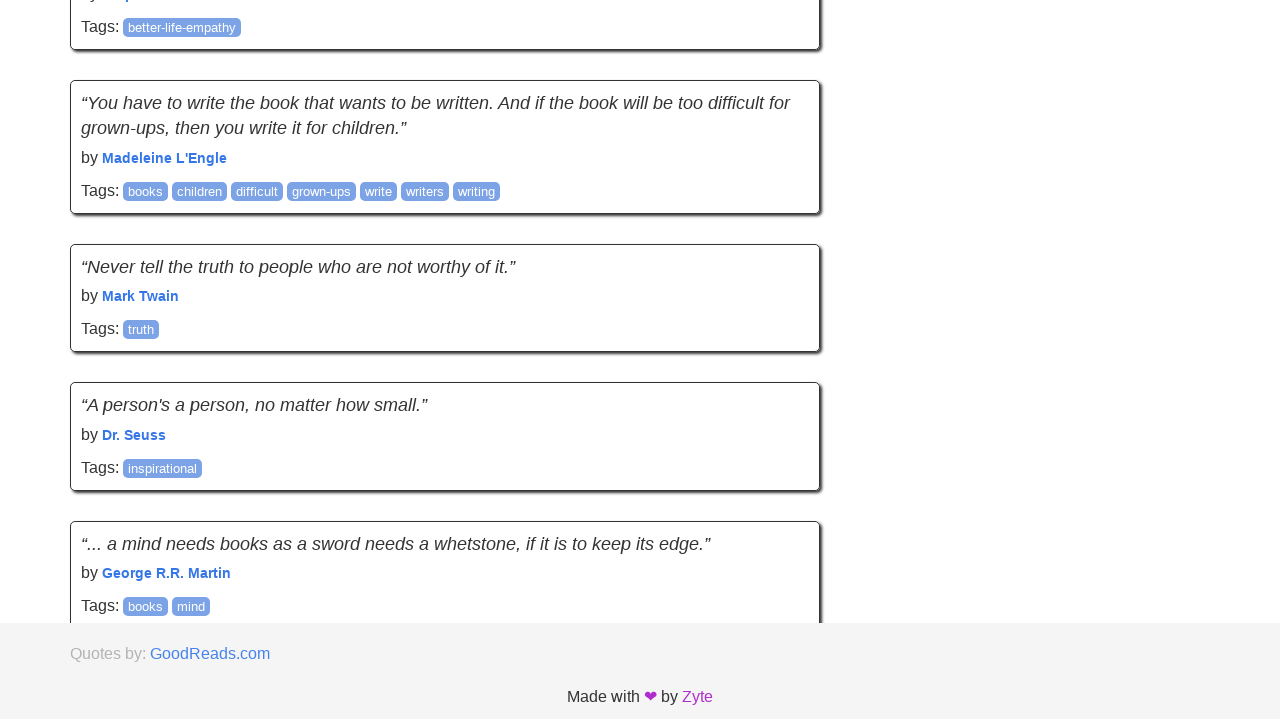

No new content loaded - infinite scroll complete
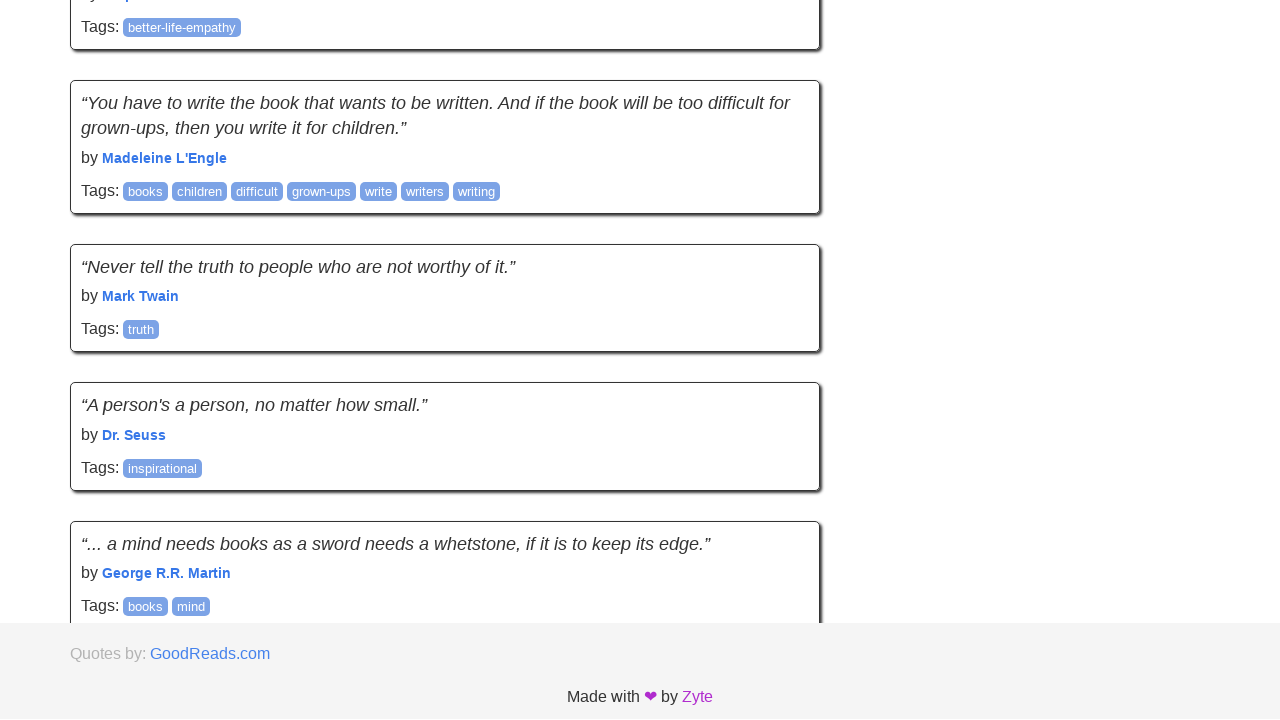

Verified quote elements are visible on the page
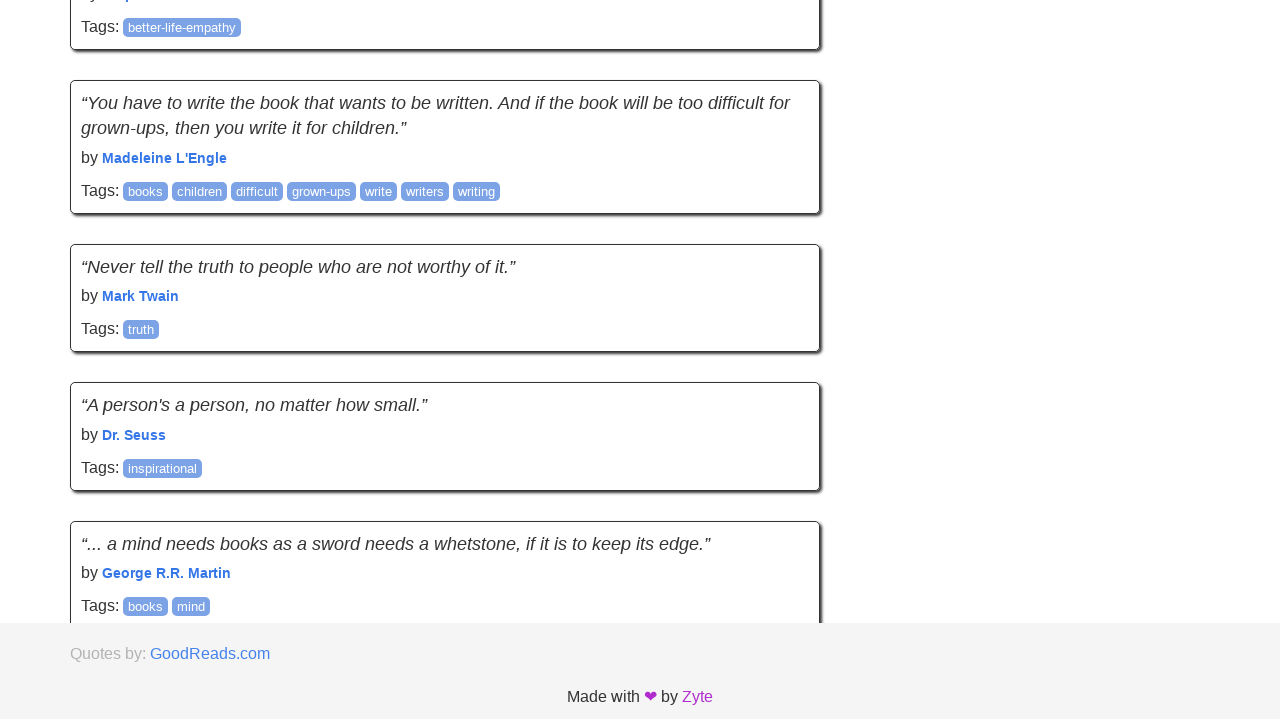

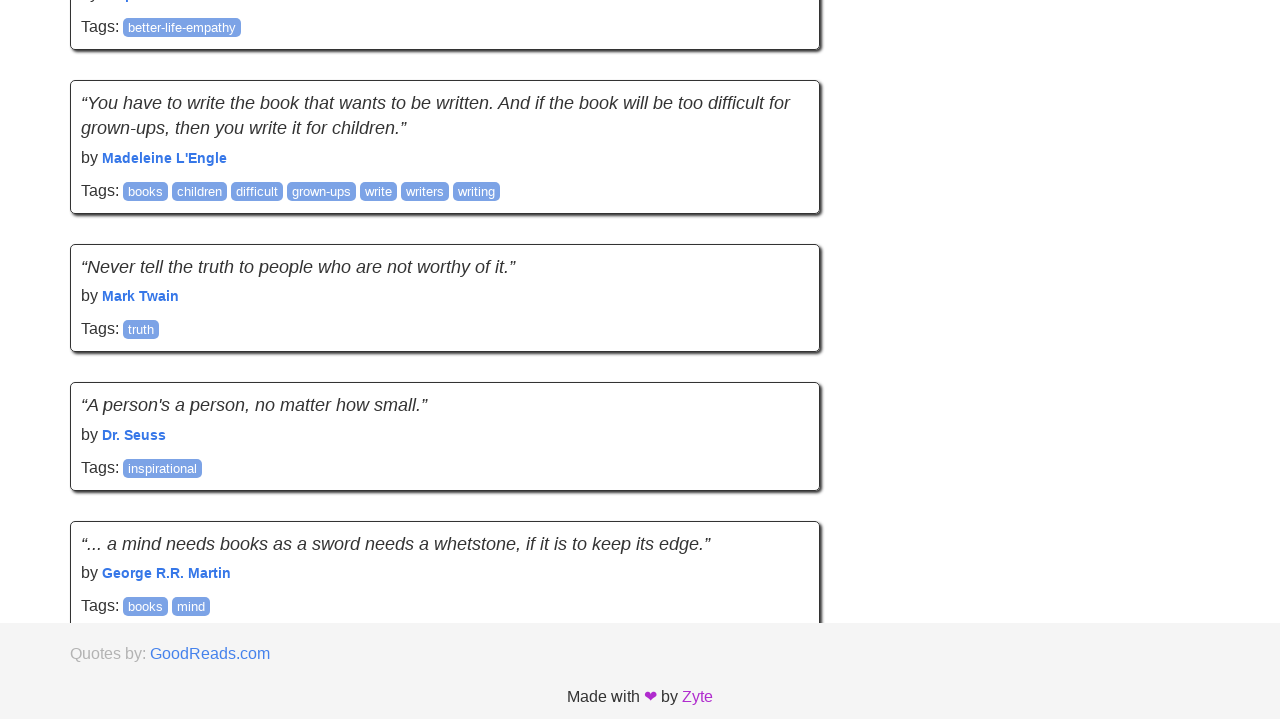